Tests radio button functionality by navigating to a form page and verifying radio button states and values

Starting URL: http://www.echoecho.com/htmlforms10.htm

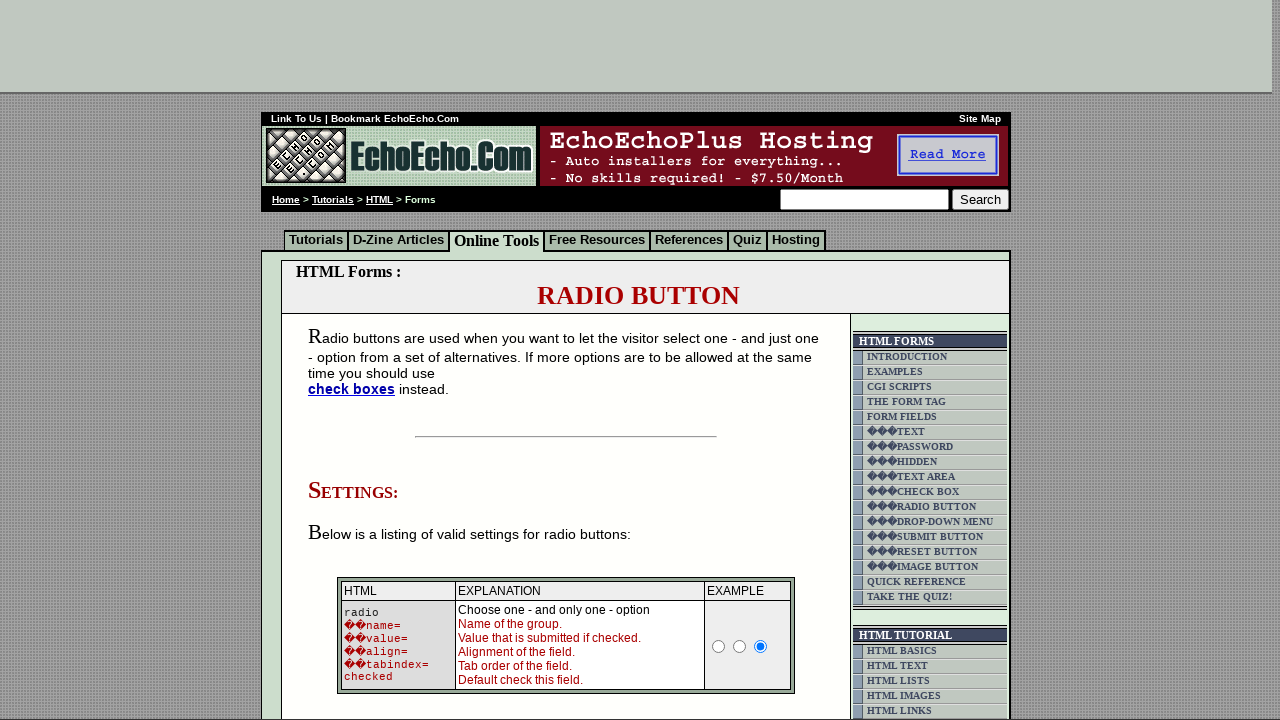

Located radio button container block
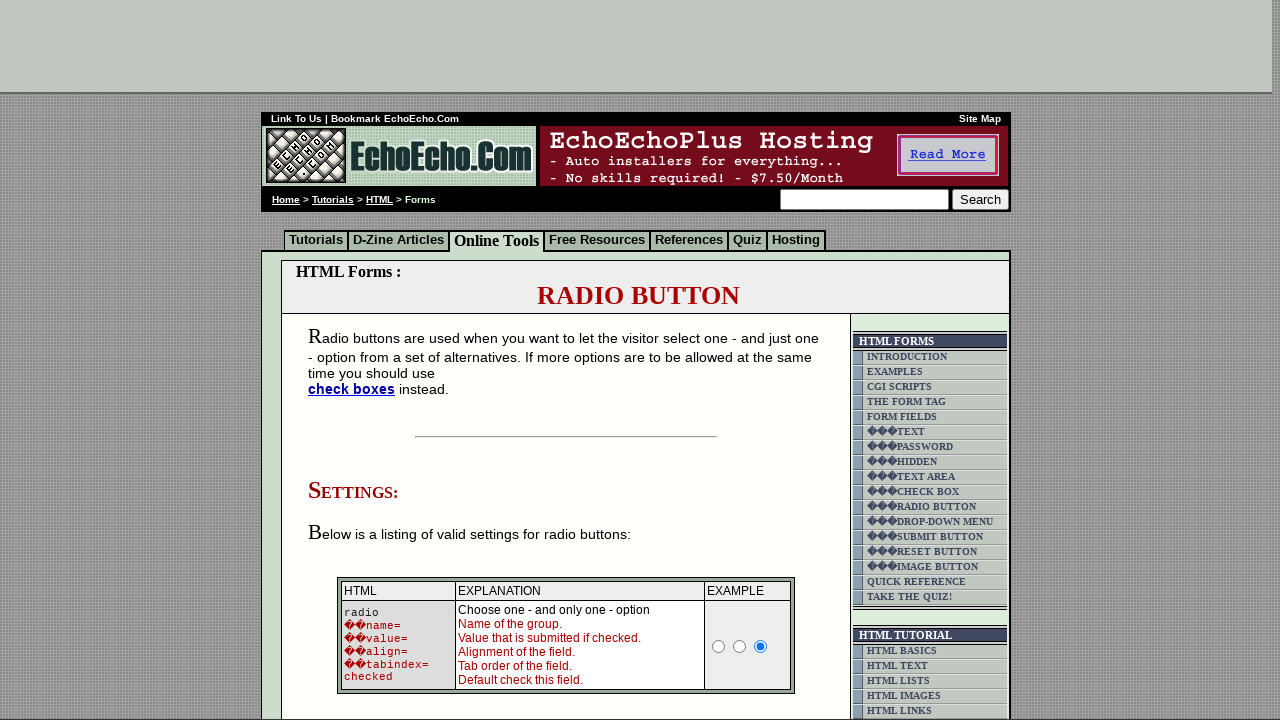

Located all radio buttons with name 'group1'
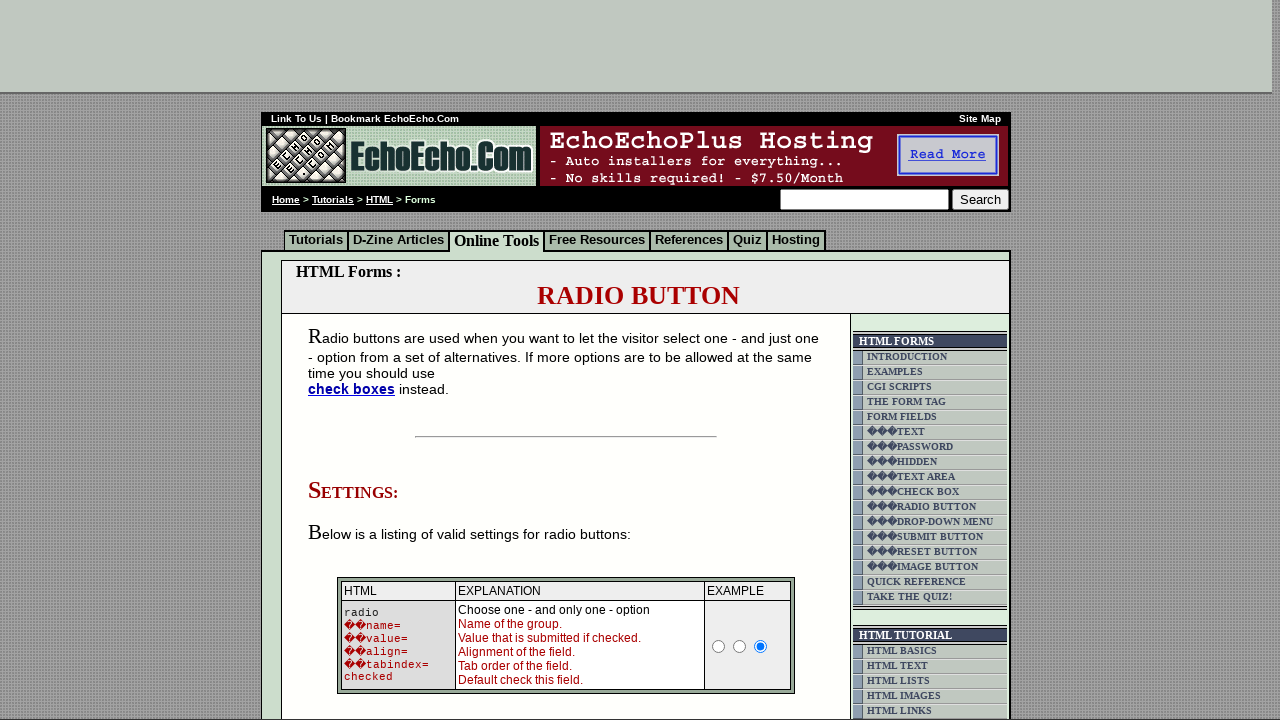

Retrieved count of radio buttons: 3
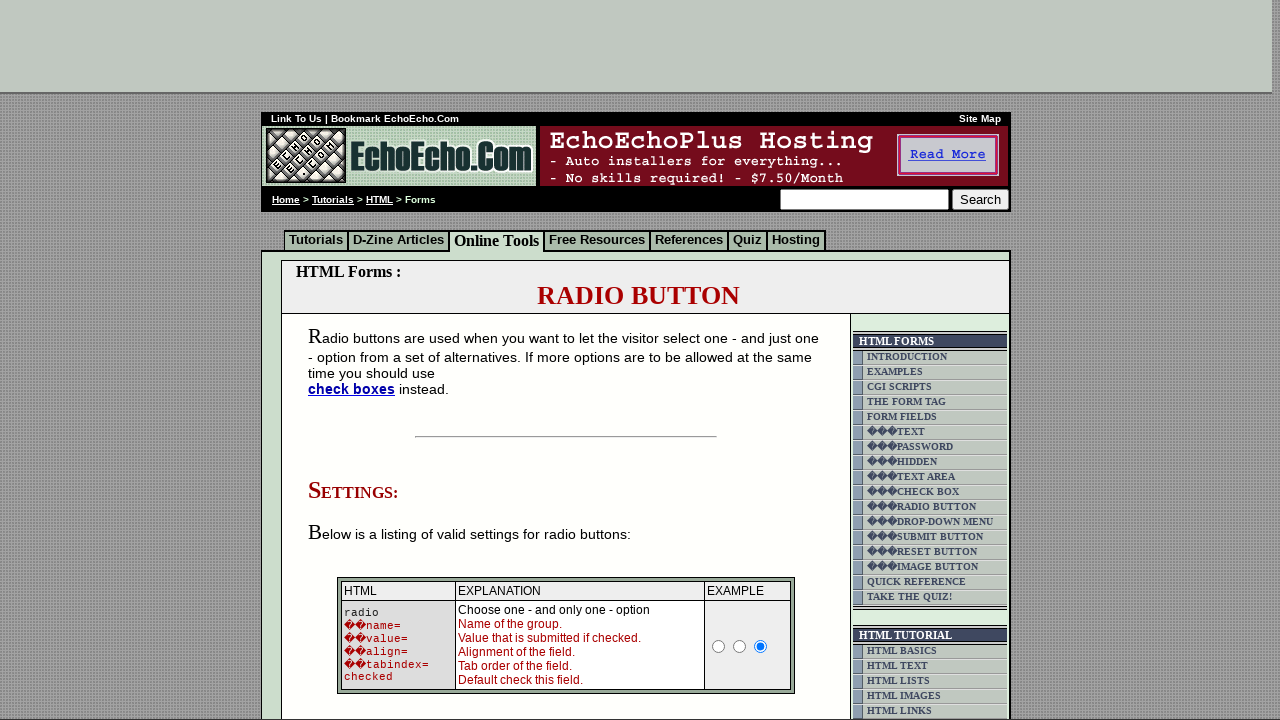

Selected radio button at index 0
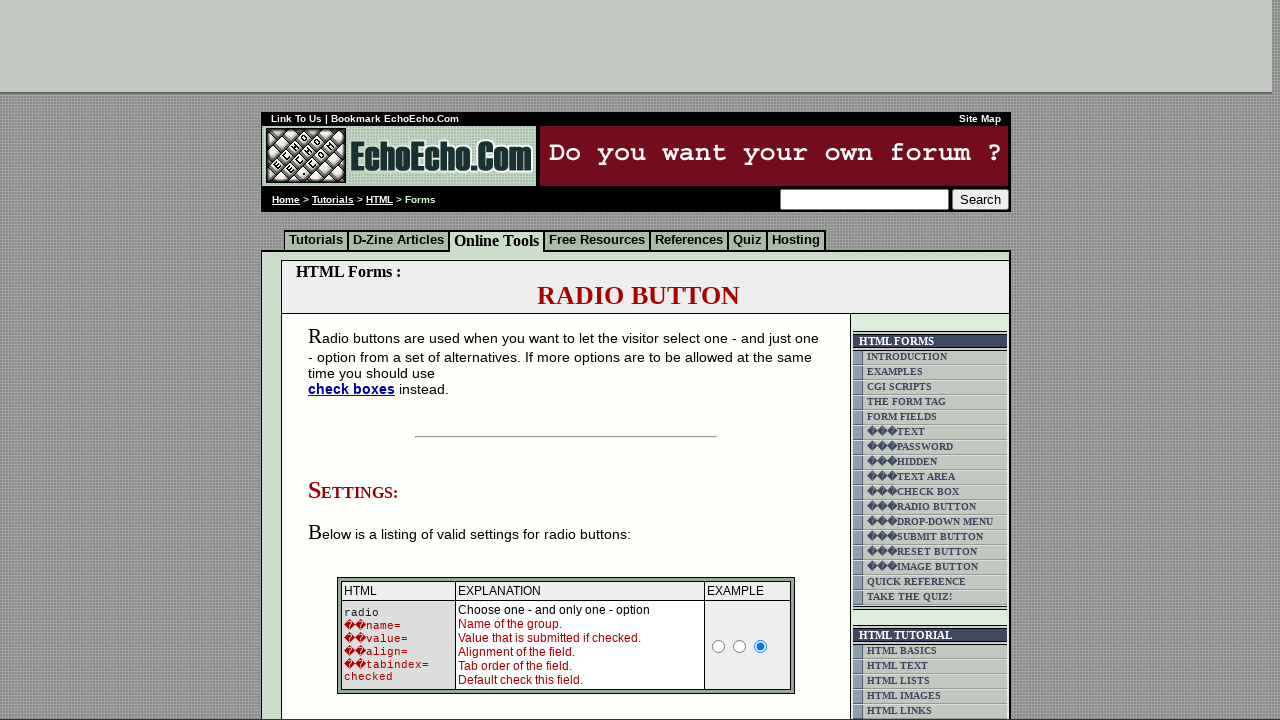

Retrieved value attribute for radio button 0: 'Milk'
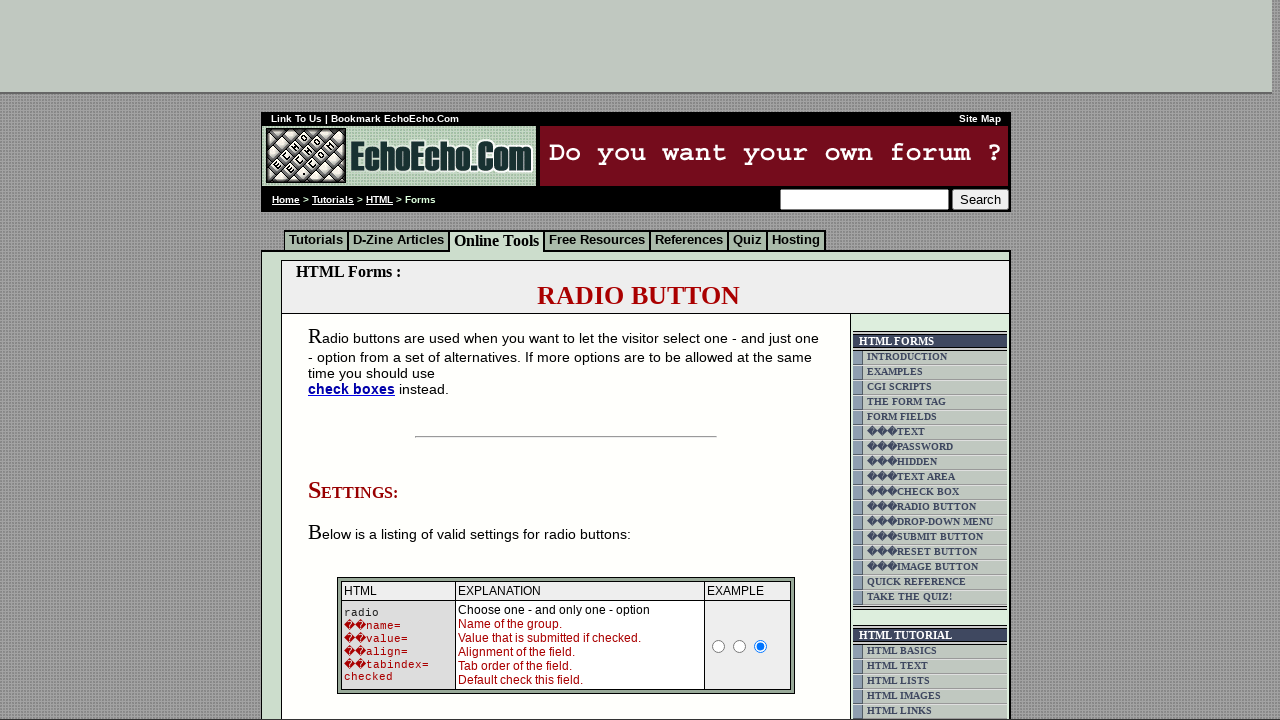

Retrieved checked attribute for radio button 0: 'None'
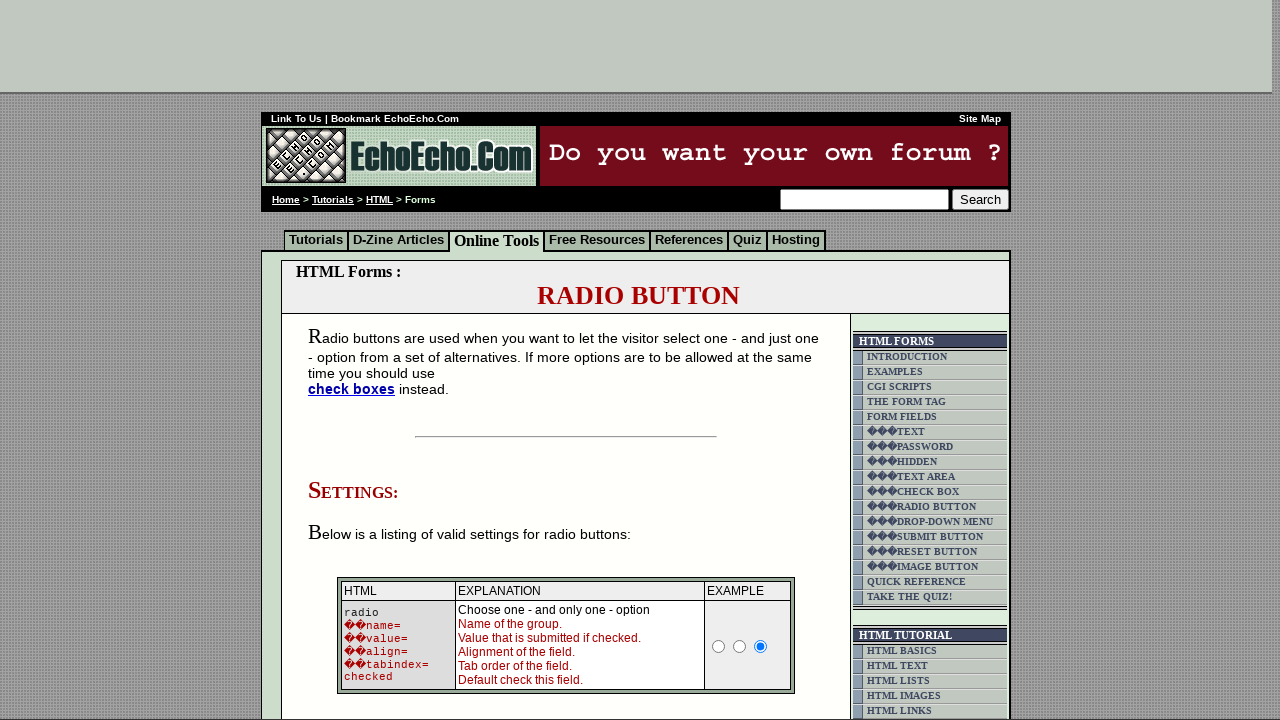

Verified radio button 0 has a non-null value attribute
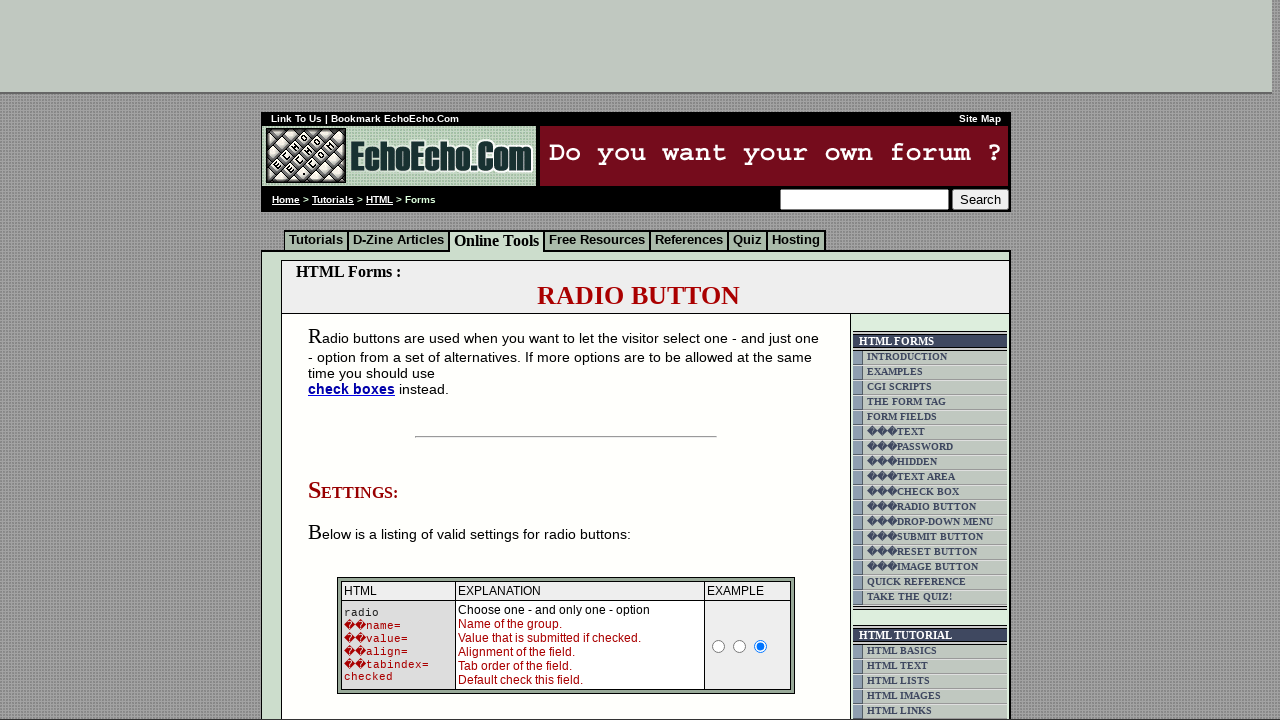

Selected radio button at index 1
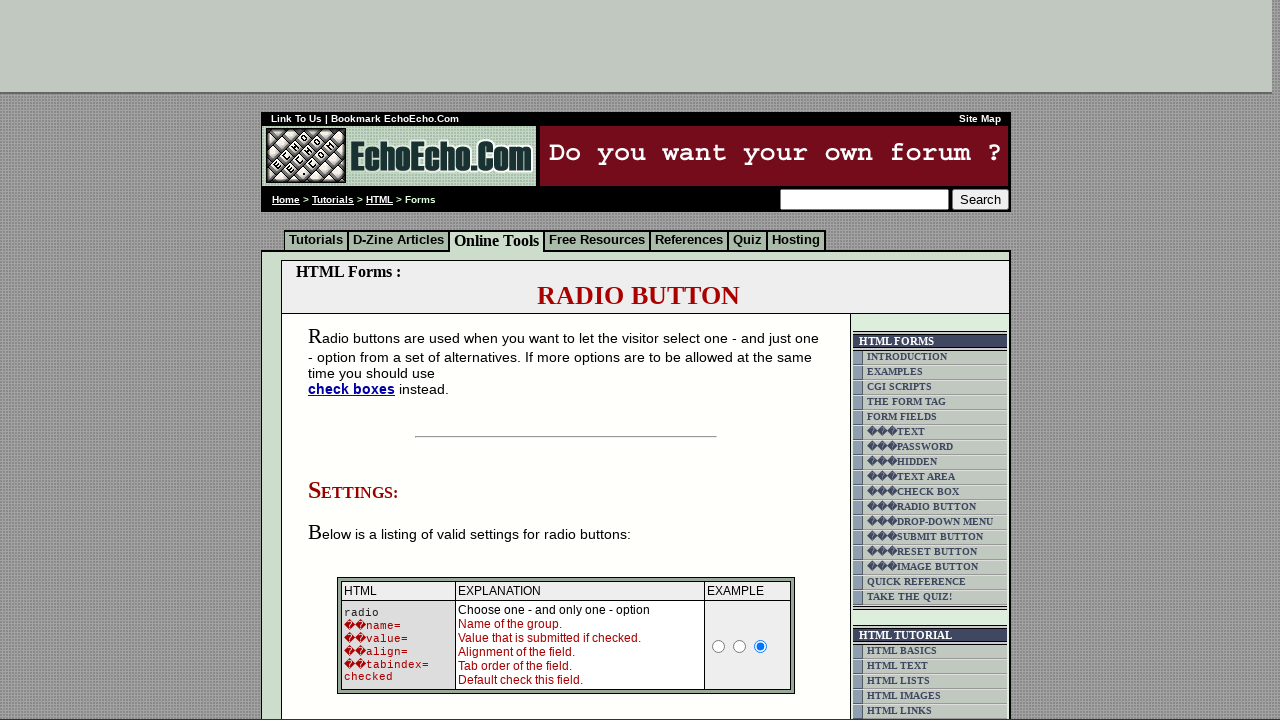

Retrieved value attribute for radio button 1: 'Butter'
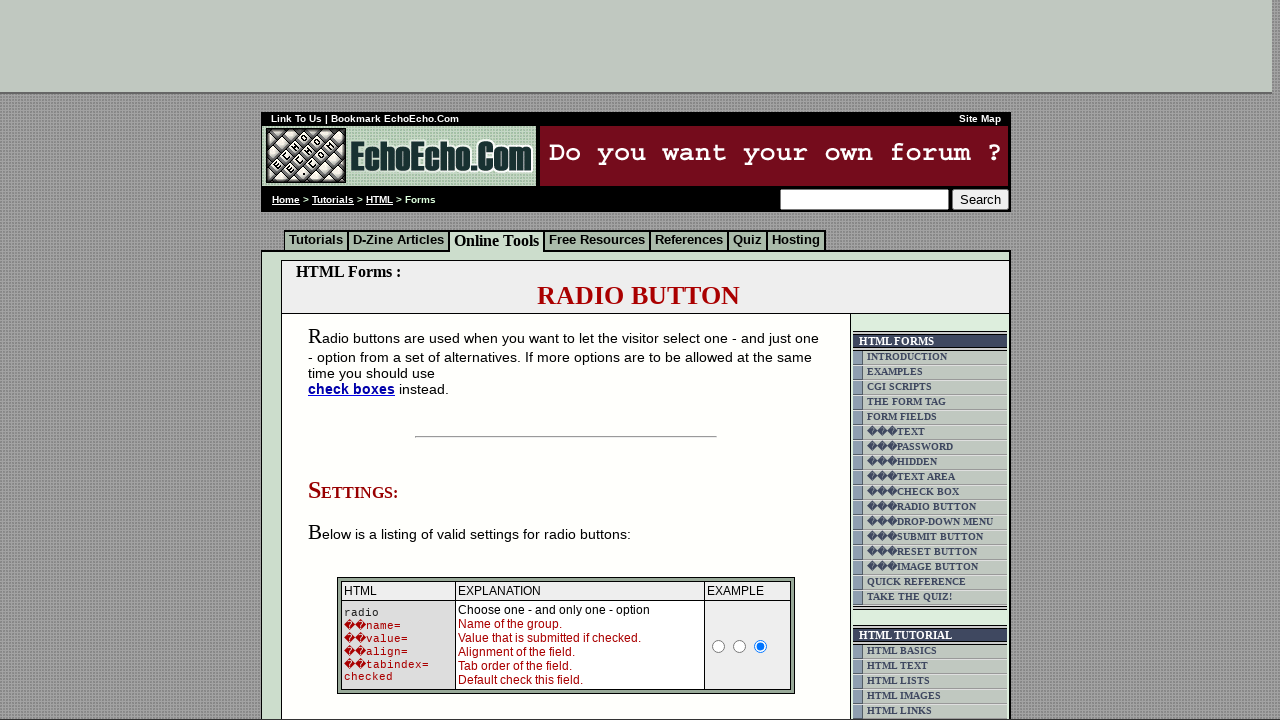

Retrieved checked attribute for radio button 1: ''
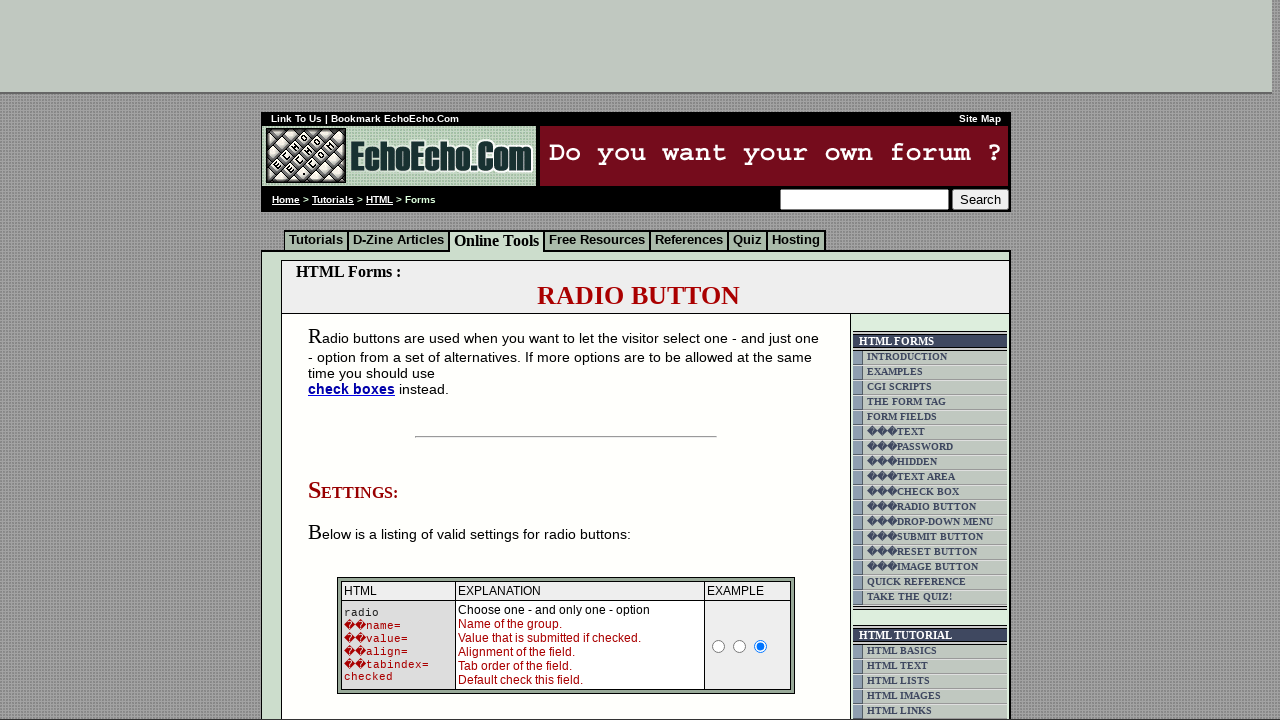

Verified radio button 1 has a non-null value attribute
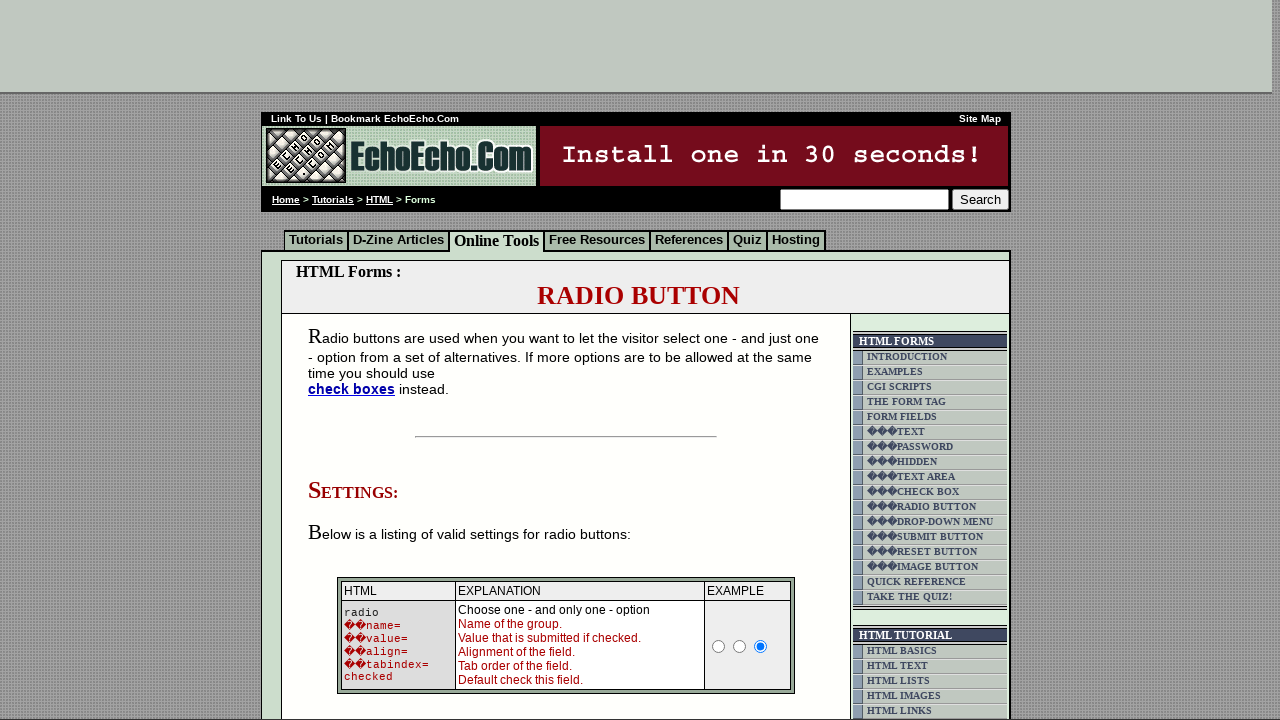

Selected radio button at index 2
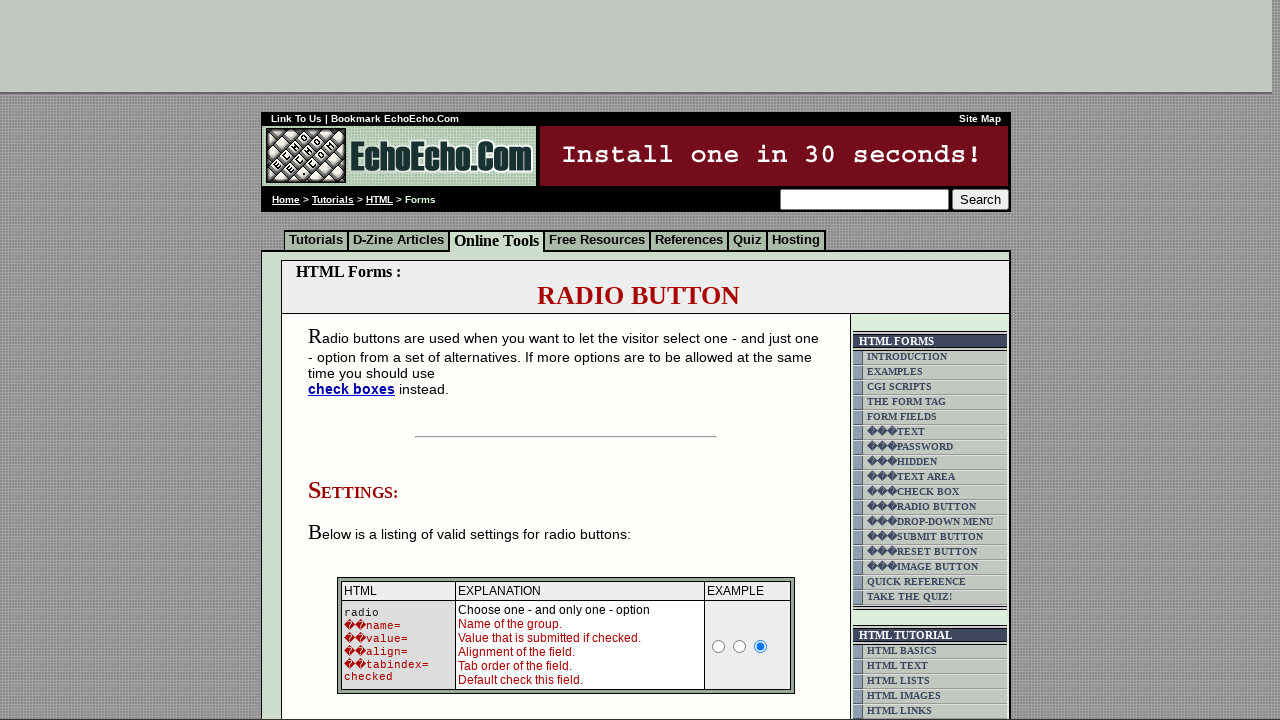

Retrieved value attribute for radio button 2: 'Cheese'
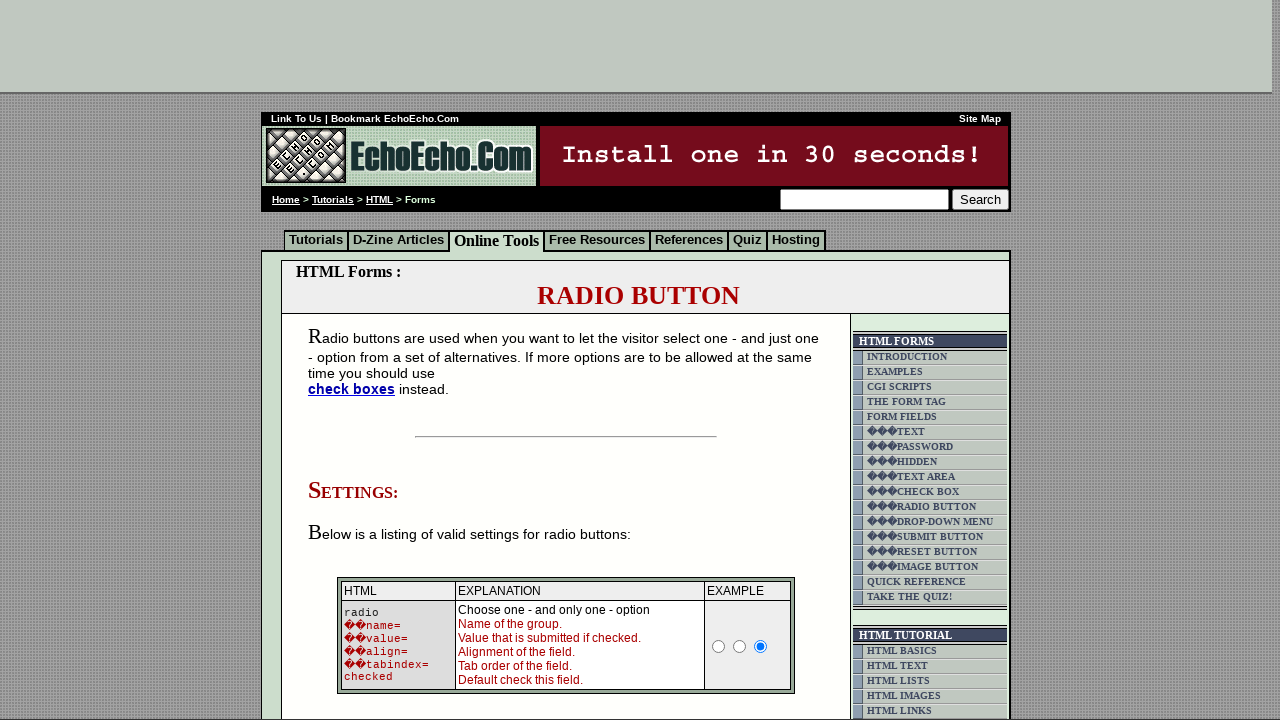

Retrieved checked attribute for radio button 2: 'None'
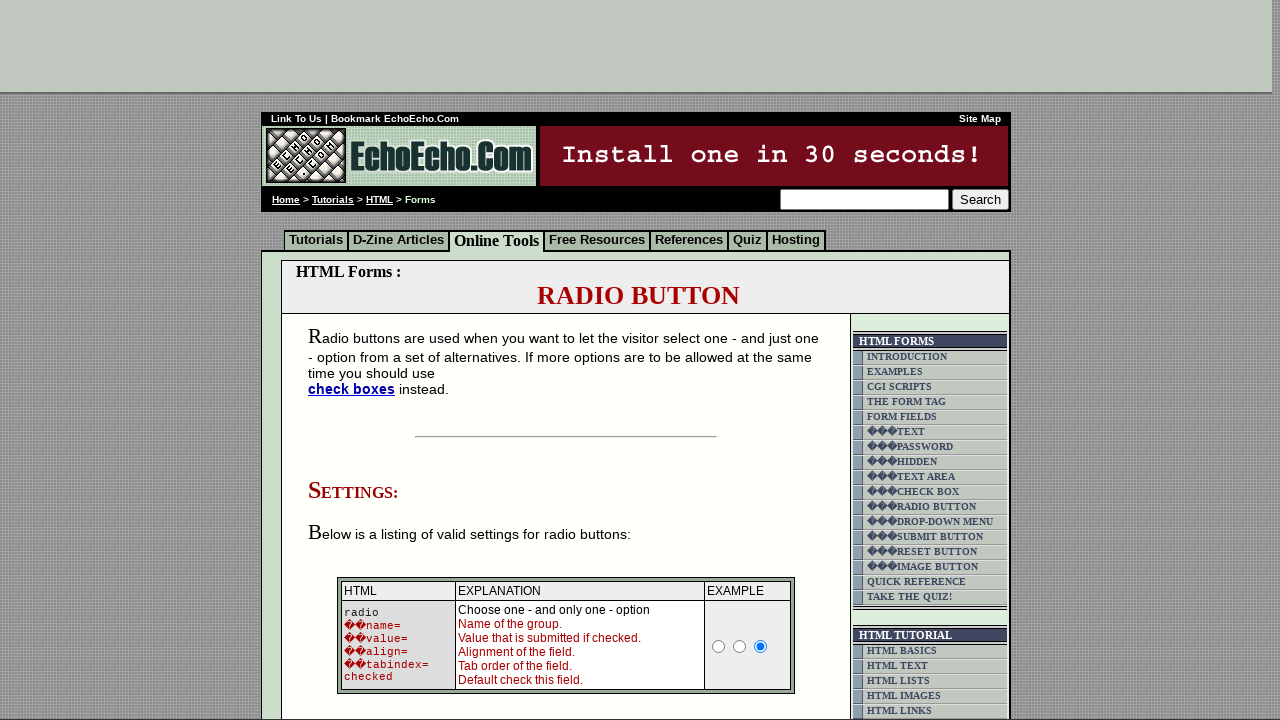

Verified radio button 2 has a non-null value attribute
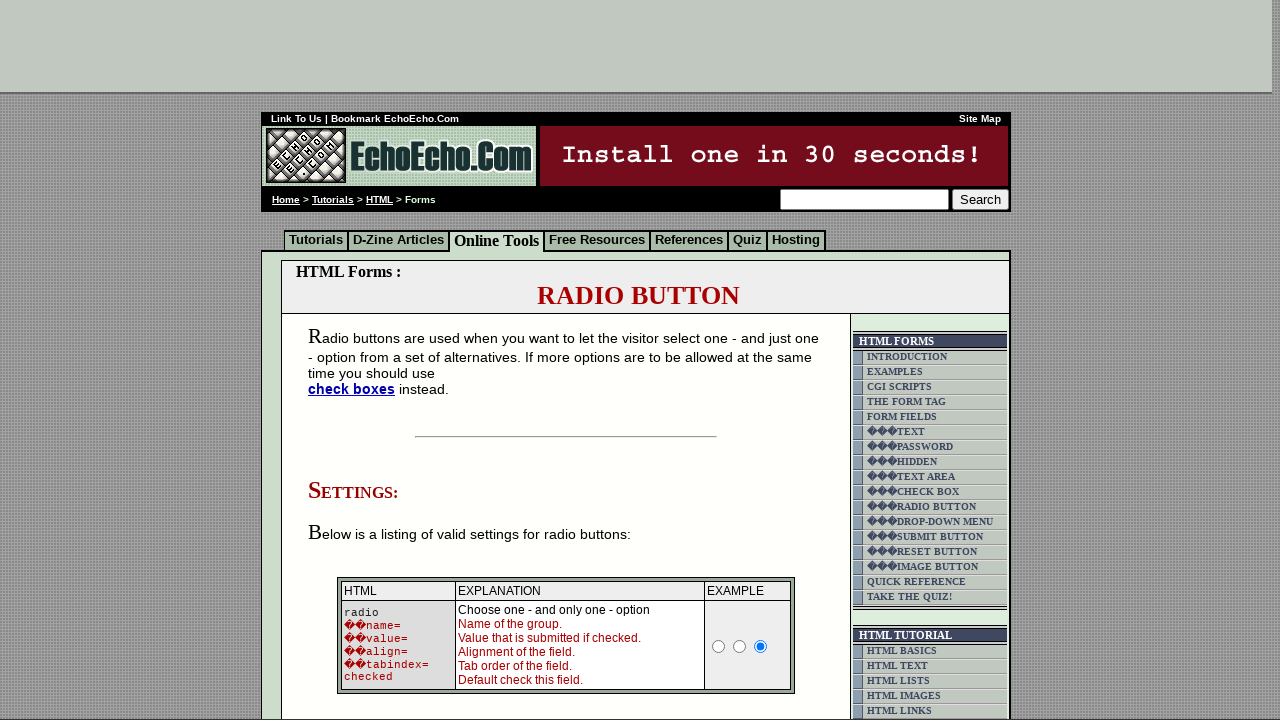

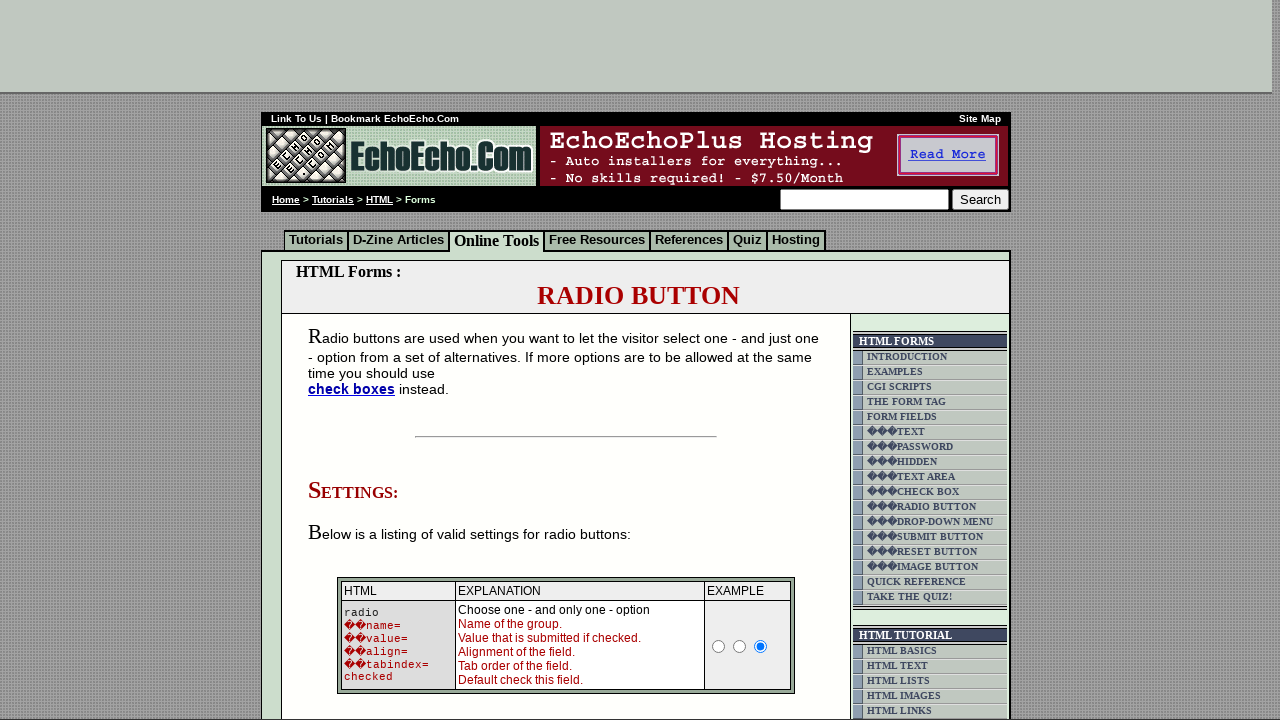